Searches for a property address on the Orange County Property Appraiser website, navigates to property details, and opens the print dialog for the property card

Starting URL: https://ocpaweb.ocpafl.org/parcelsearch

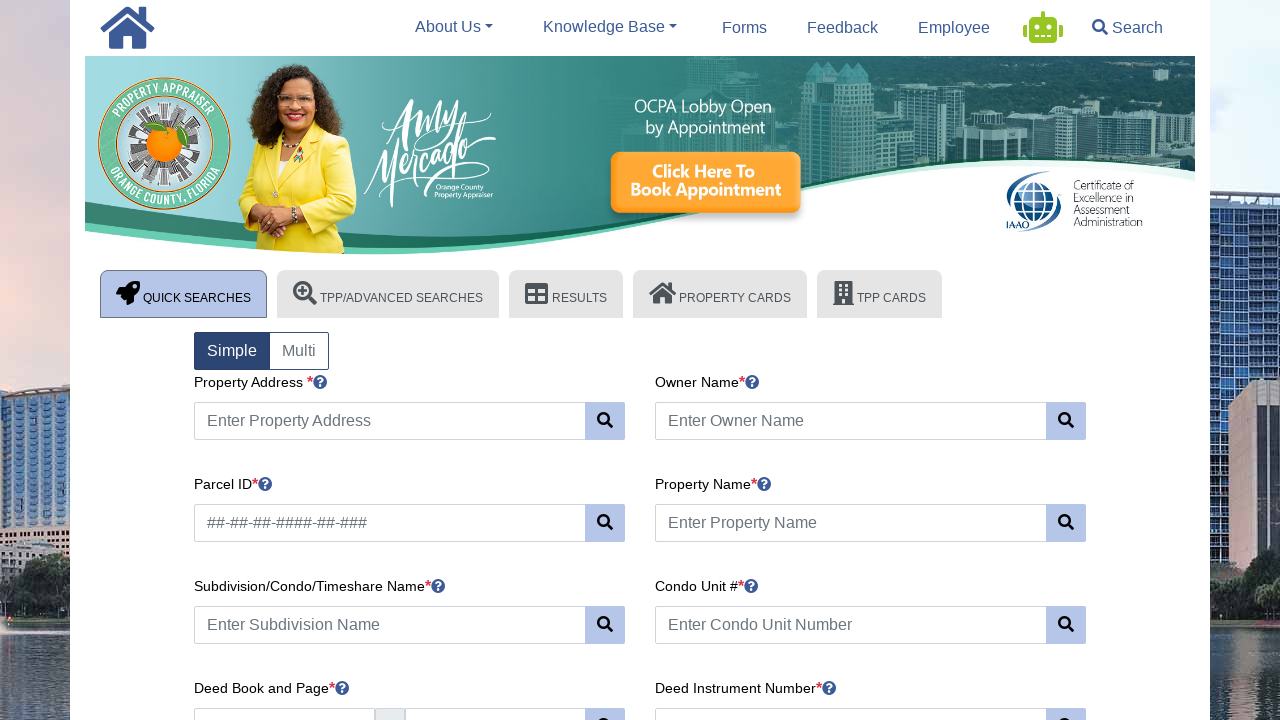

Filled property address search field with '5287 Stone Harbour Rd' on #PropertyAddress
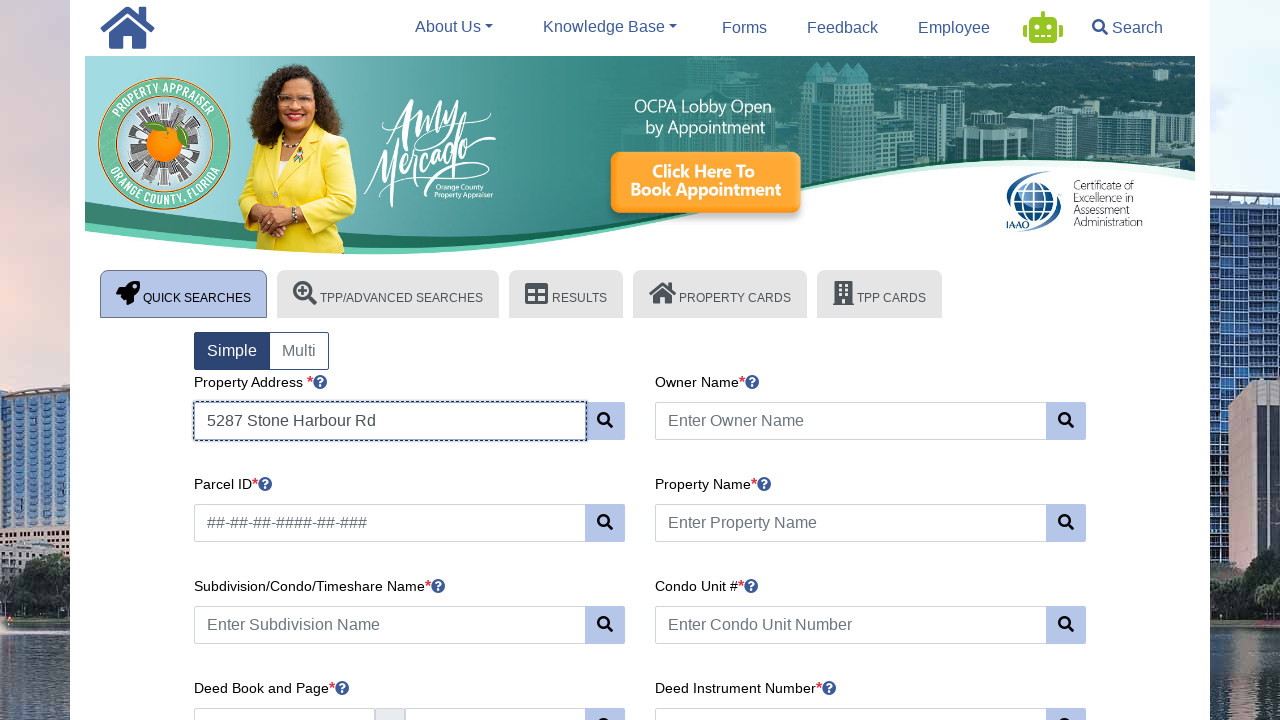

Pressed Enter to submit property address search on #PropertyAddress
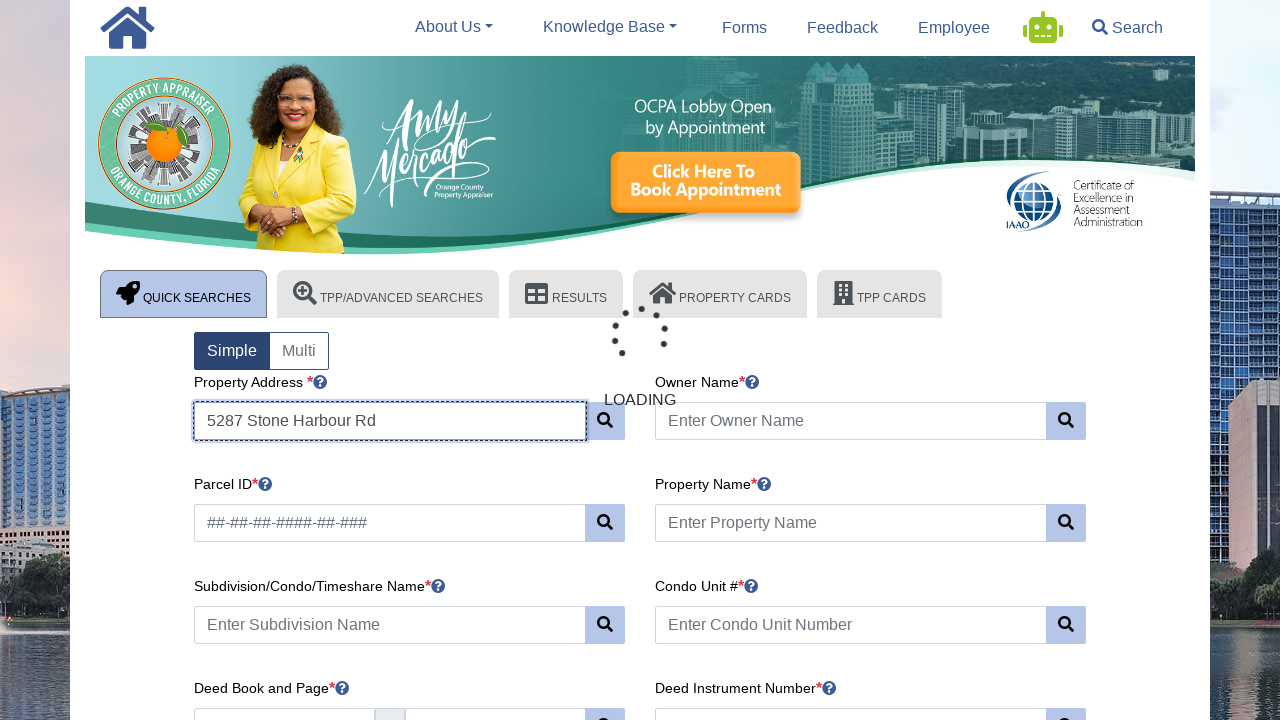

Waited for search results to load
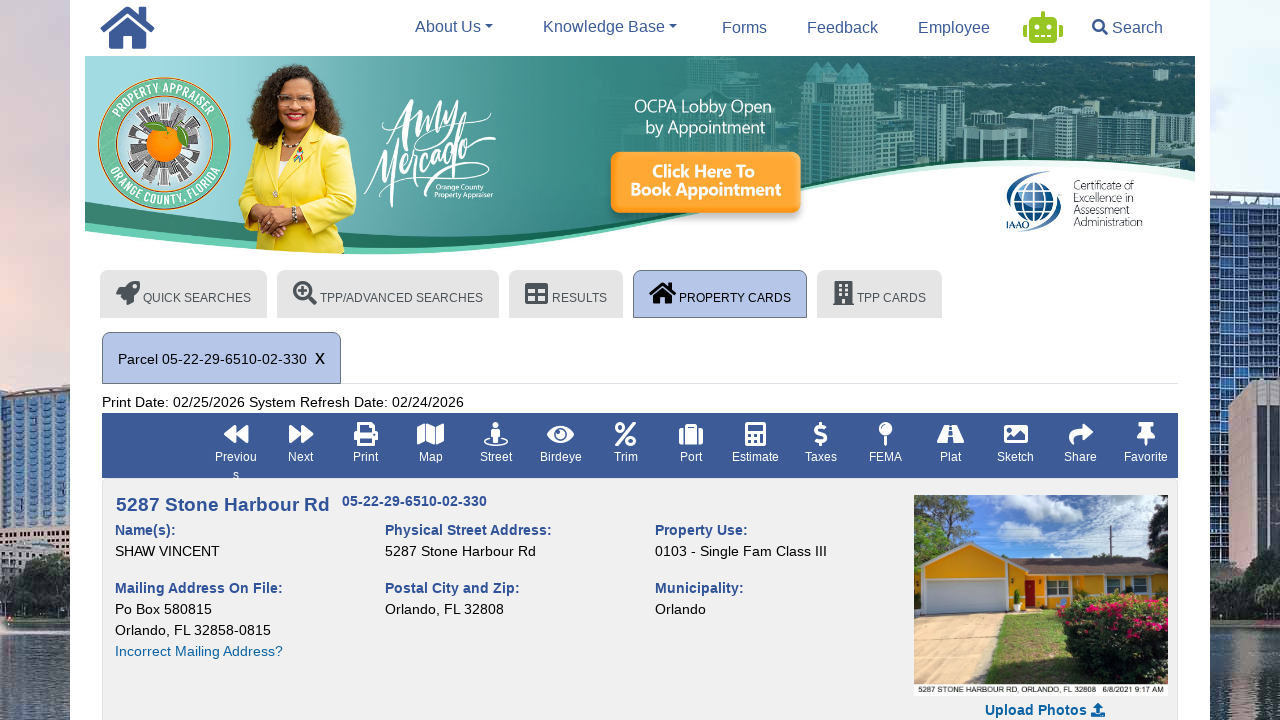

Clicked on the print property card icon at (366, 434) on li[aria-label="Print Property Card, opens in a new window"] a
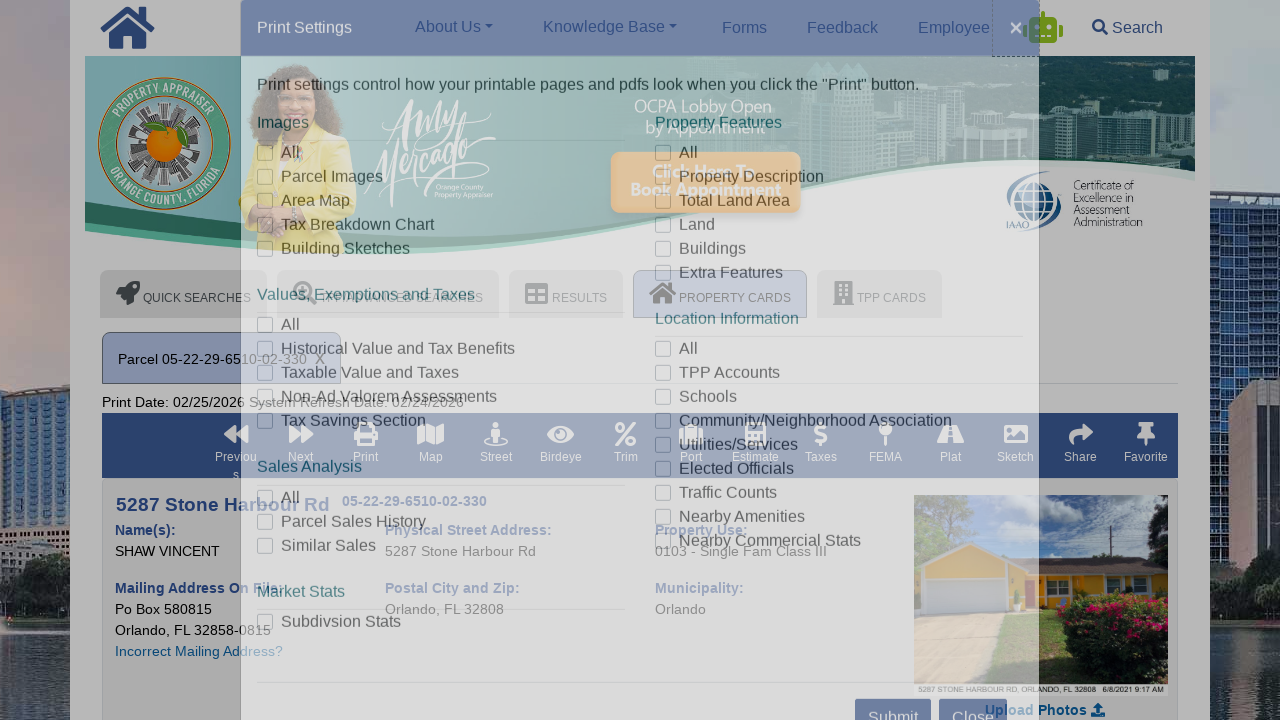

Waited for print settings modal to appear
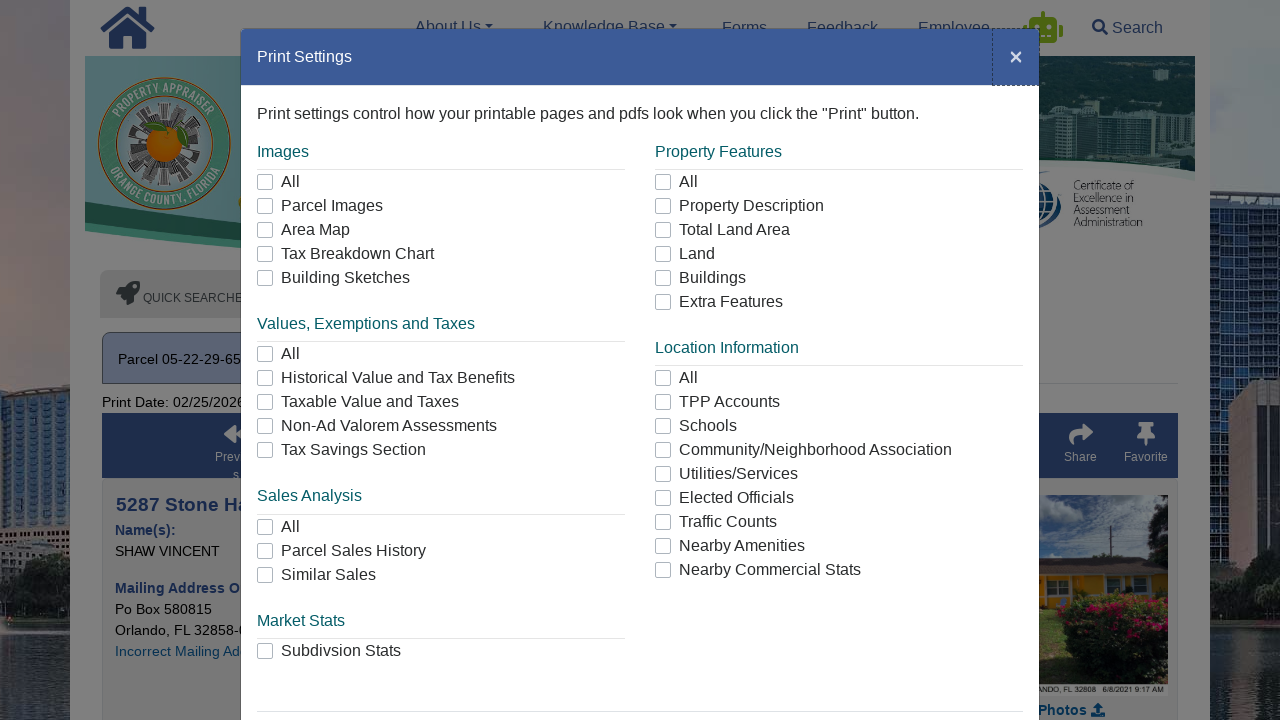

Clicked the print button in the modal at (893, 640) on xpath=/html/body/ngb-modal-window/div/div/app-print-settings/div[2]/form/div[2]/
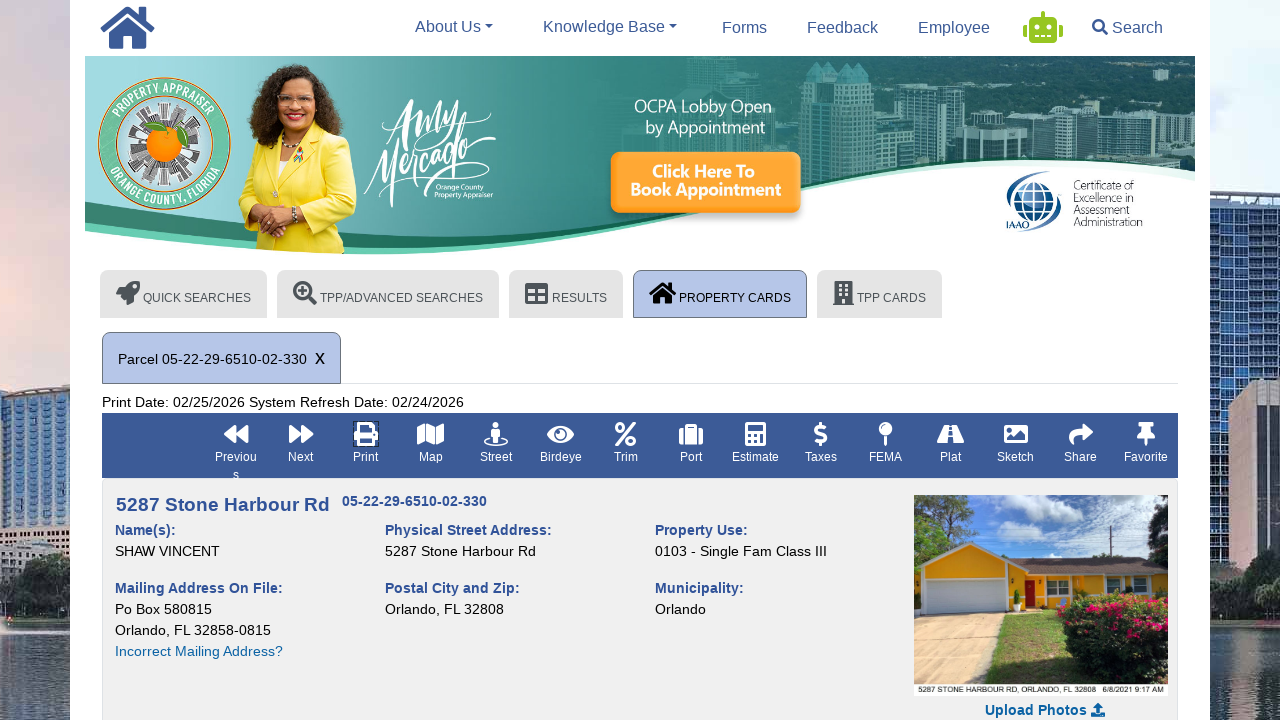

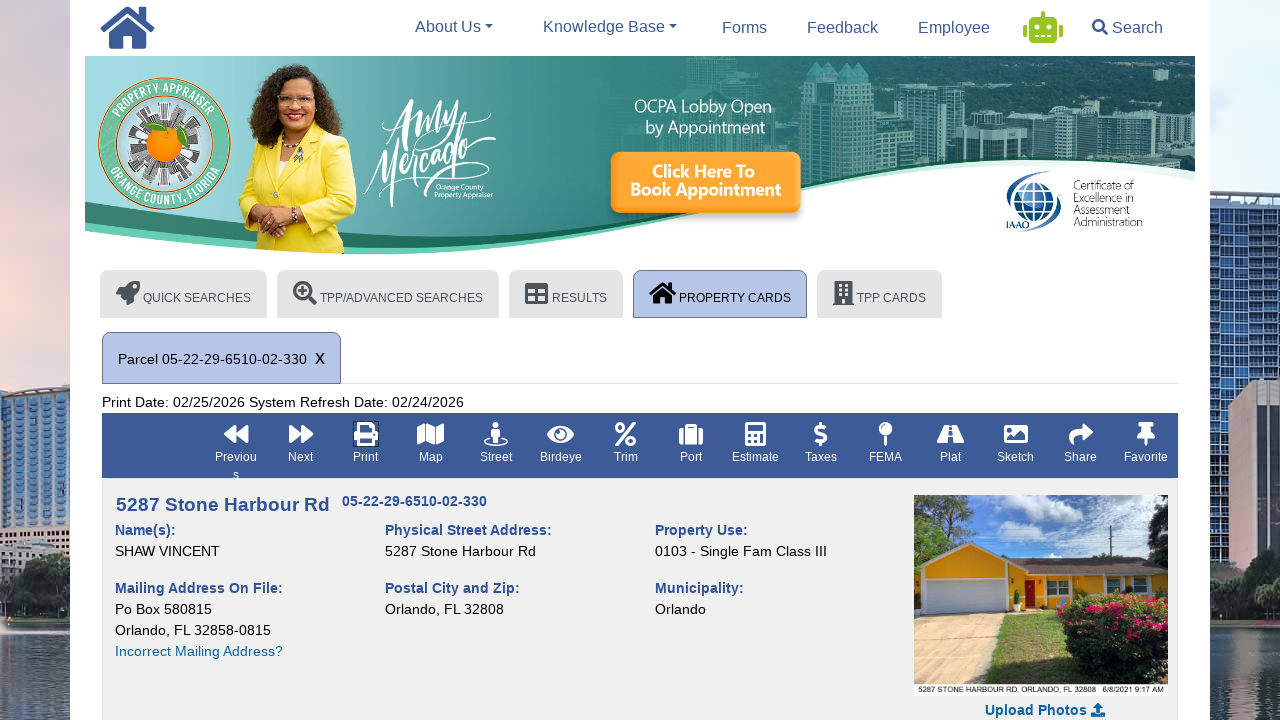